Tests checkbox functionality by verifying initial states, clicking checkboxes to toggle them, and verifying the state changes. First checkbox starts unchecked and is clicked to check it, second checkbox starts checked and is clicked to uncheck it.

Starting URL: http://the-internet.herokuapp.com/checkboxes

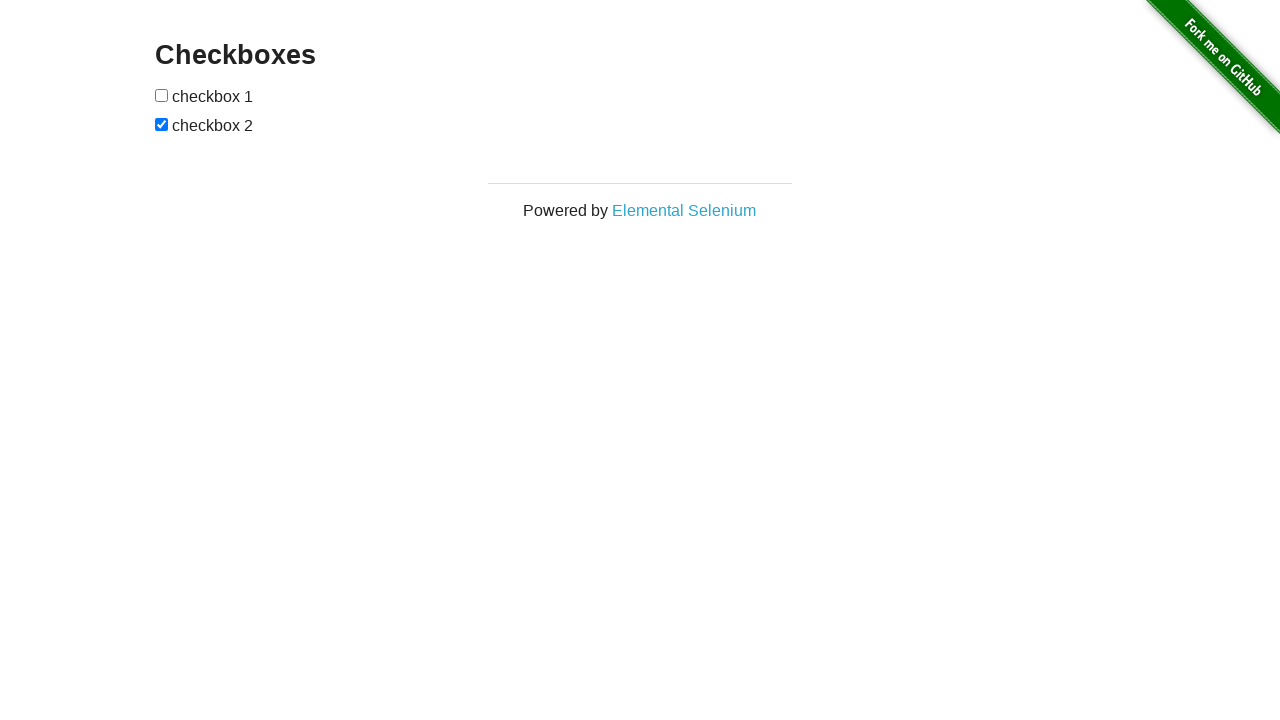

Waited for checkboxes to be present on the page
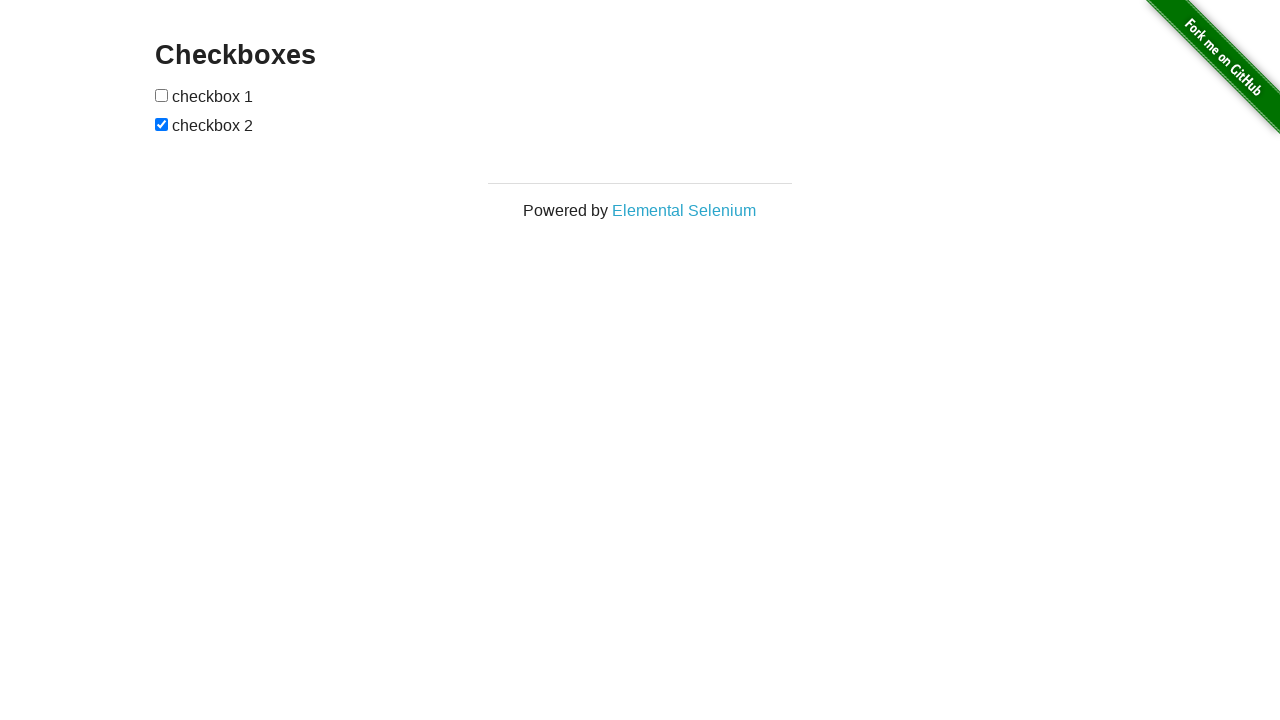

Located all checkbox elements on the page
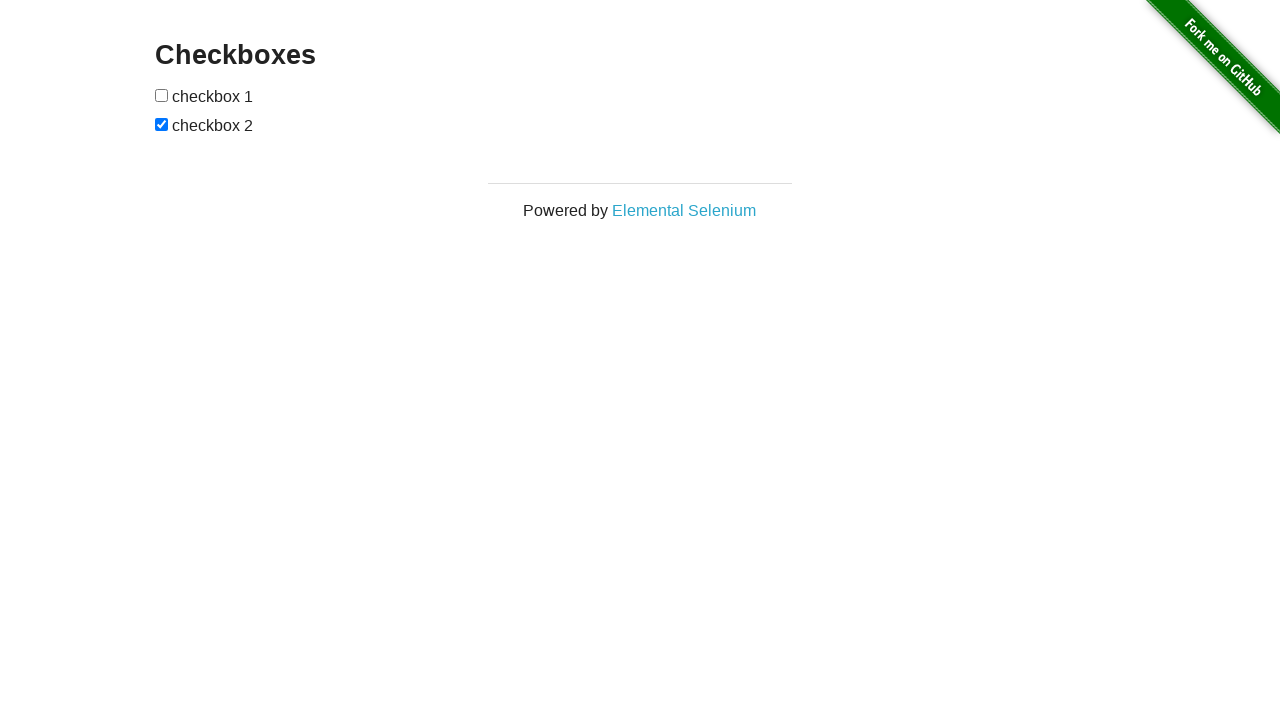

Verified that first checkbox is unchecked initially
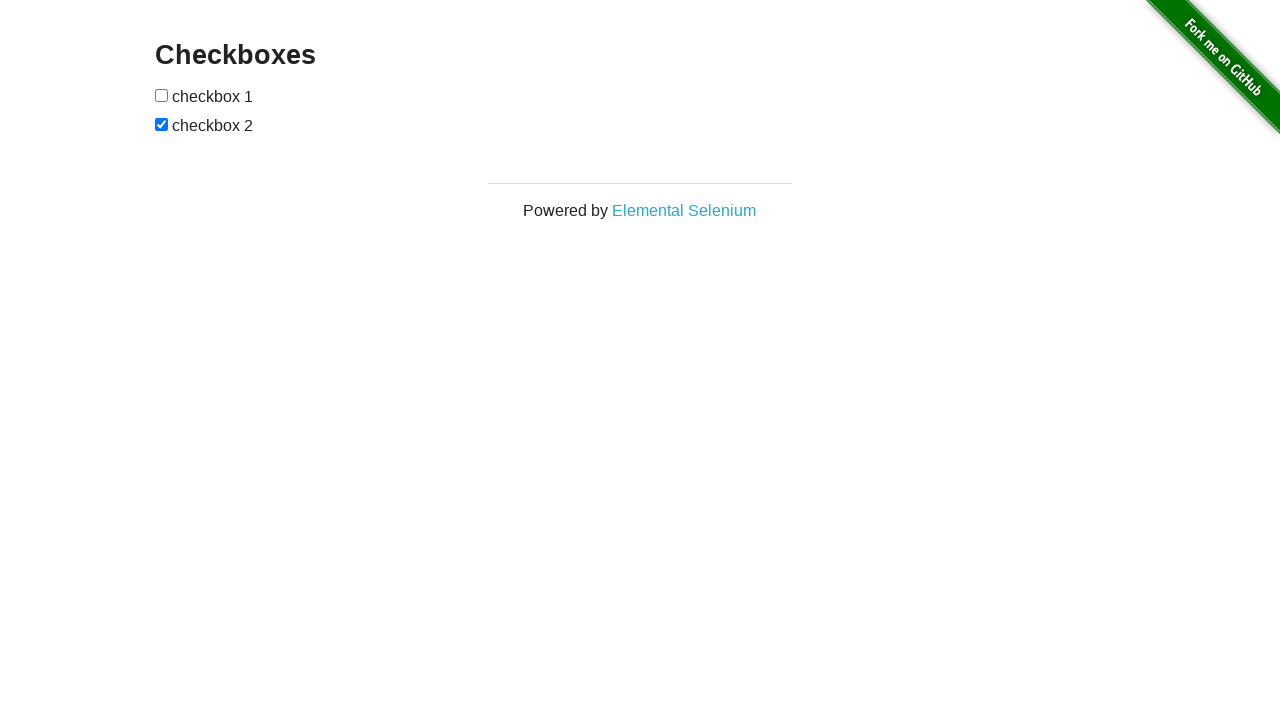

Clicked first checkbox to check it at (162, 95) on input[type='checkbox'] >> nth=0
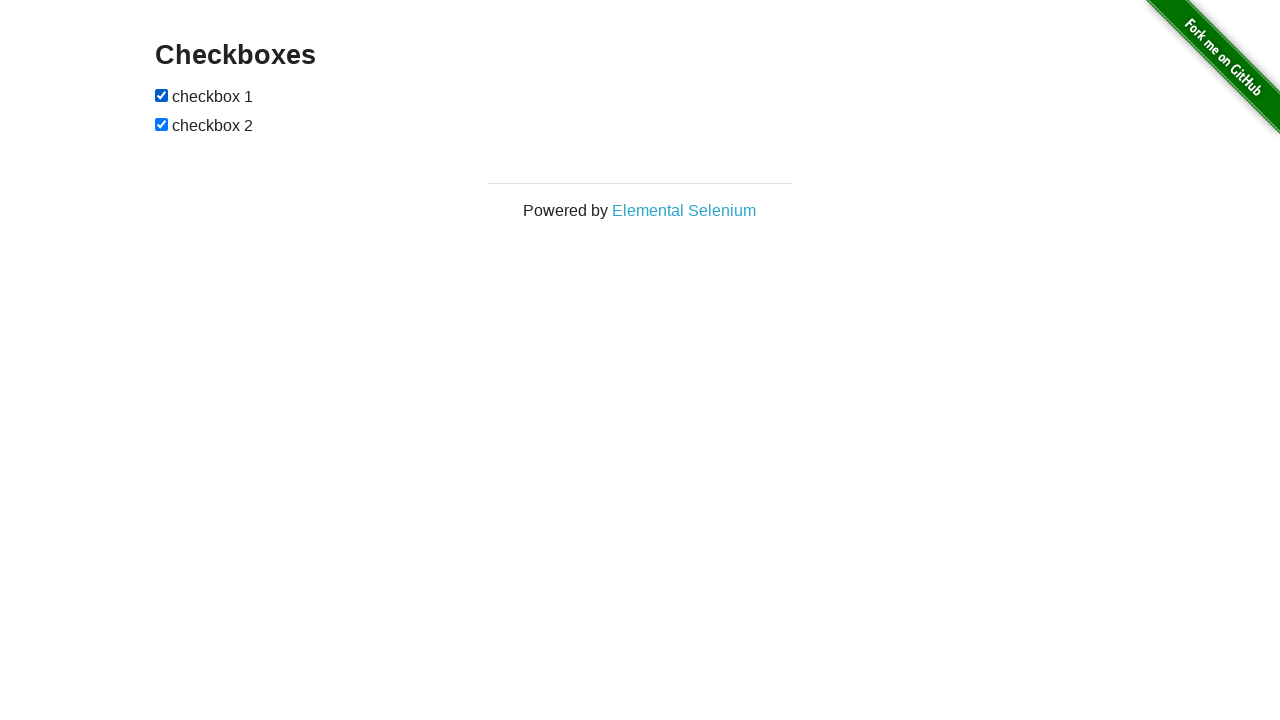

Verified that first checkbox is now checked
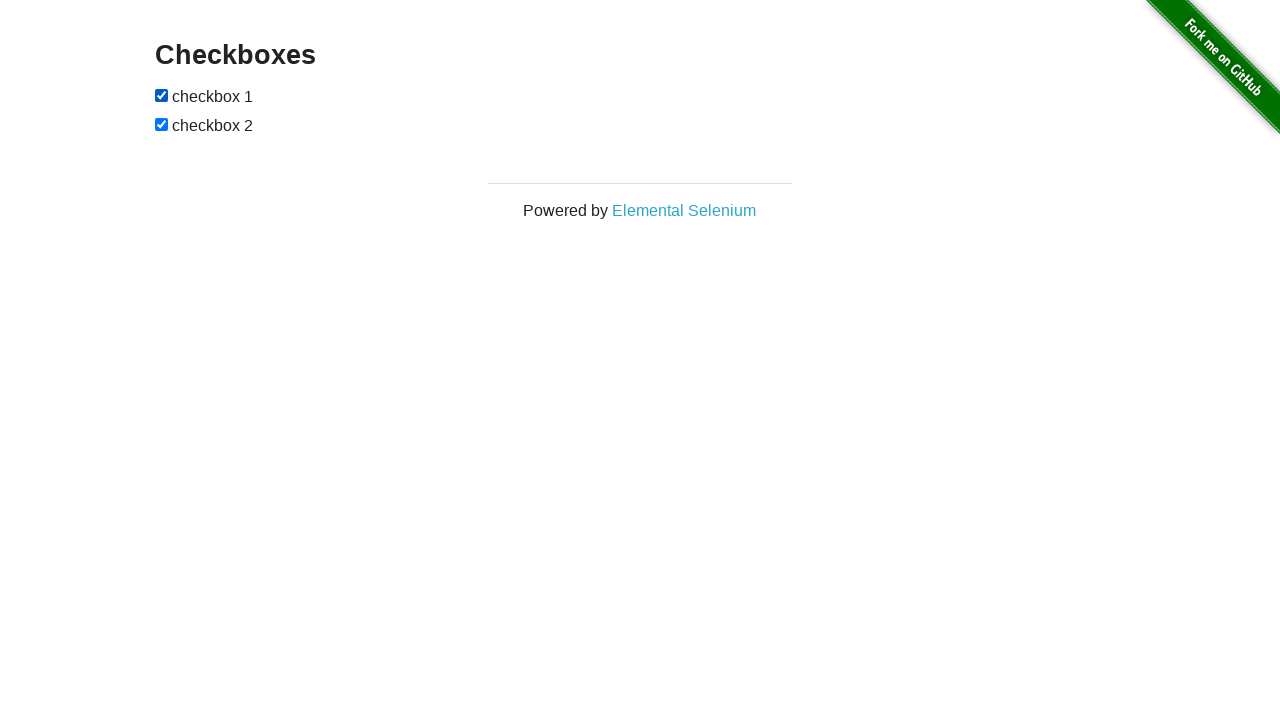

Verified that second checkbox is checked initially
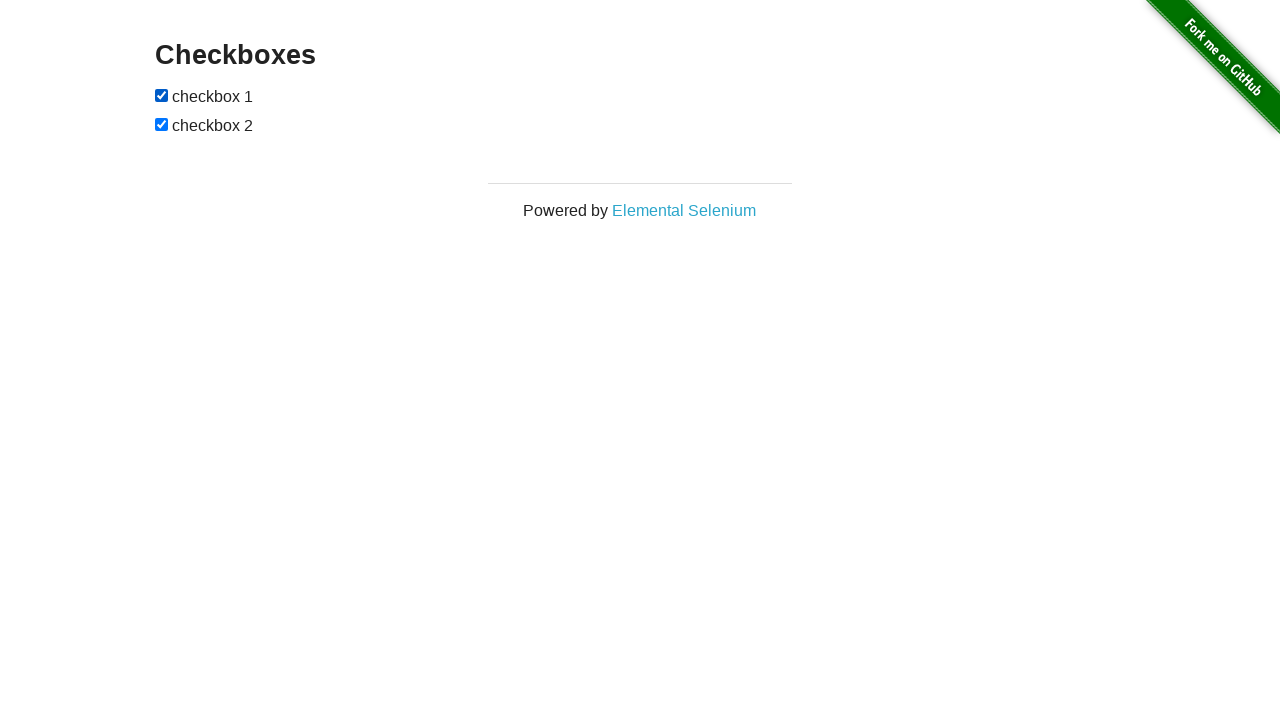

Clicked second checkbox to uncheck it at (162, 124) on input[type='checkbox'] >> nth=1
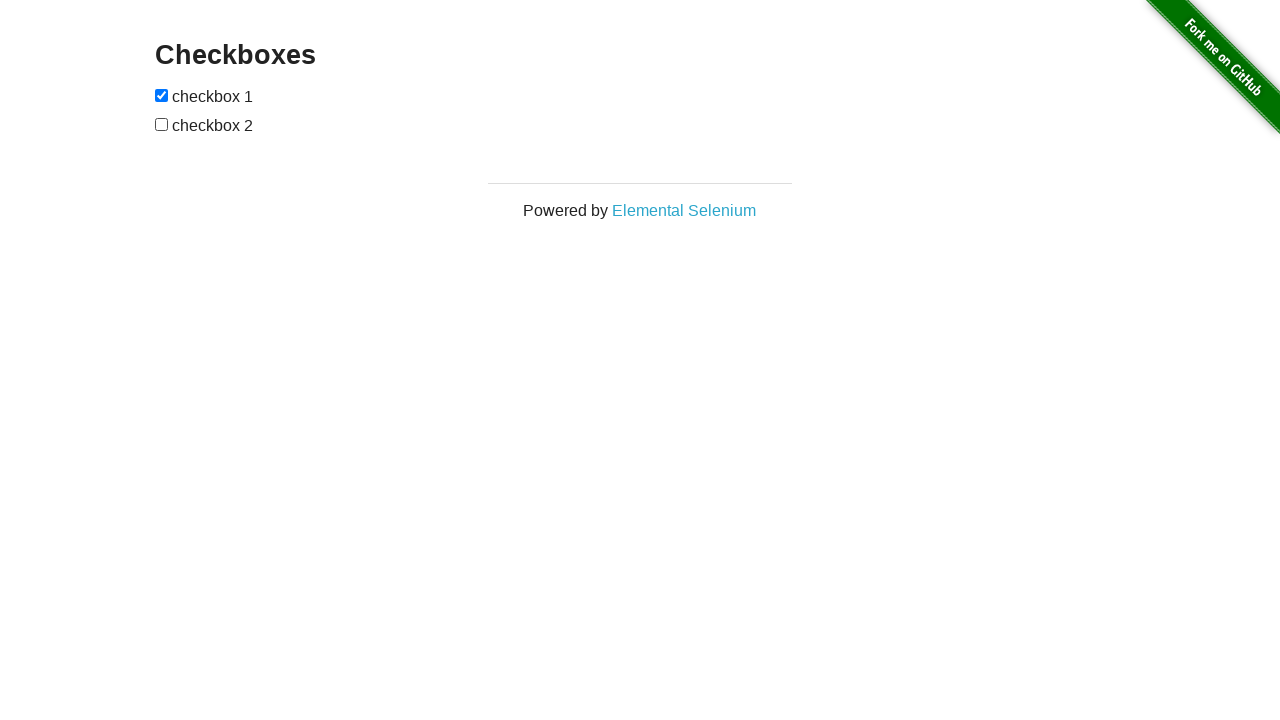

Verified that second checkbox is now unchecked
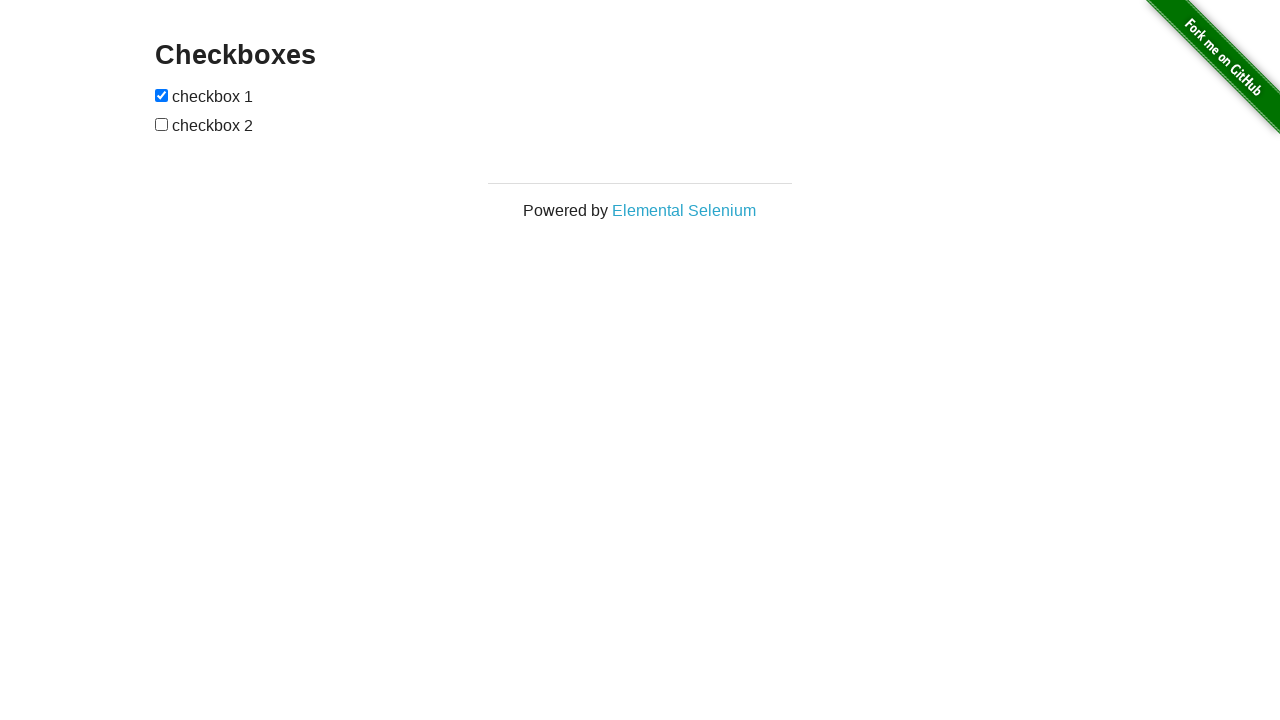

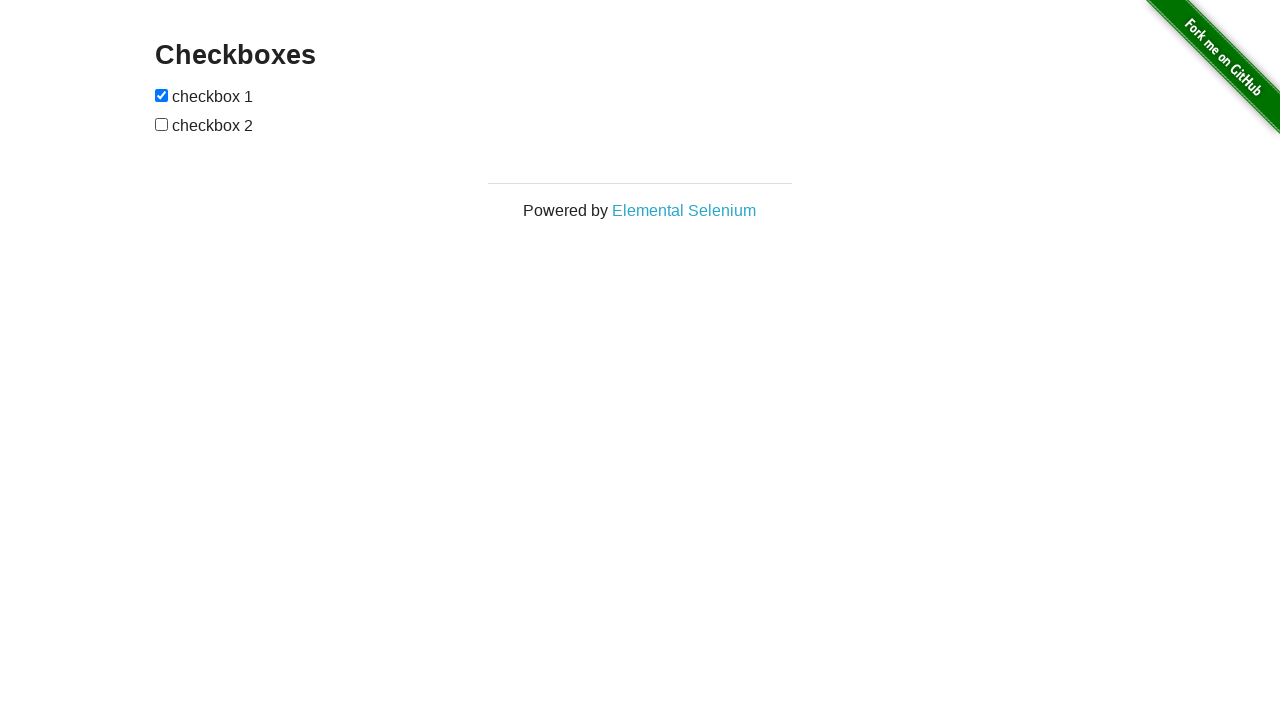